Tests filtering to display all todo items after switching between filters

Starting URL: https://demo.playwright.dev/todomvc

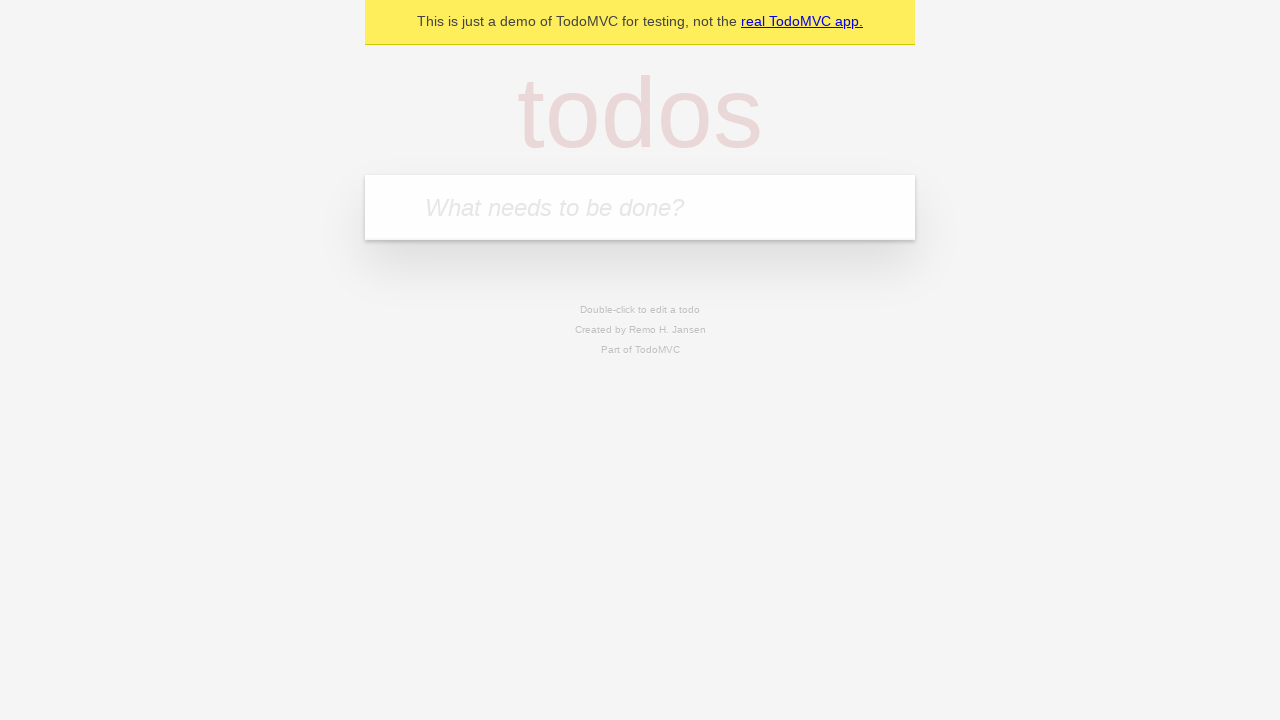

Filled todo input with 'buy some cheese' on internal:attr=[placeholder="What needs to be done?"i]
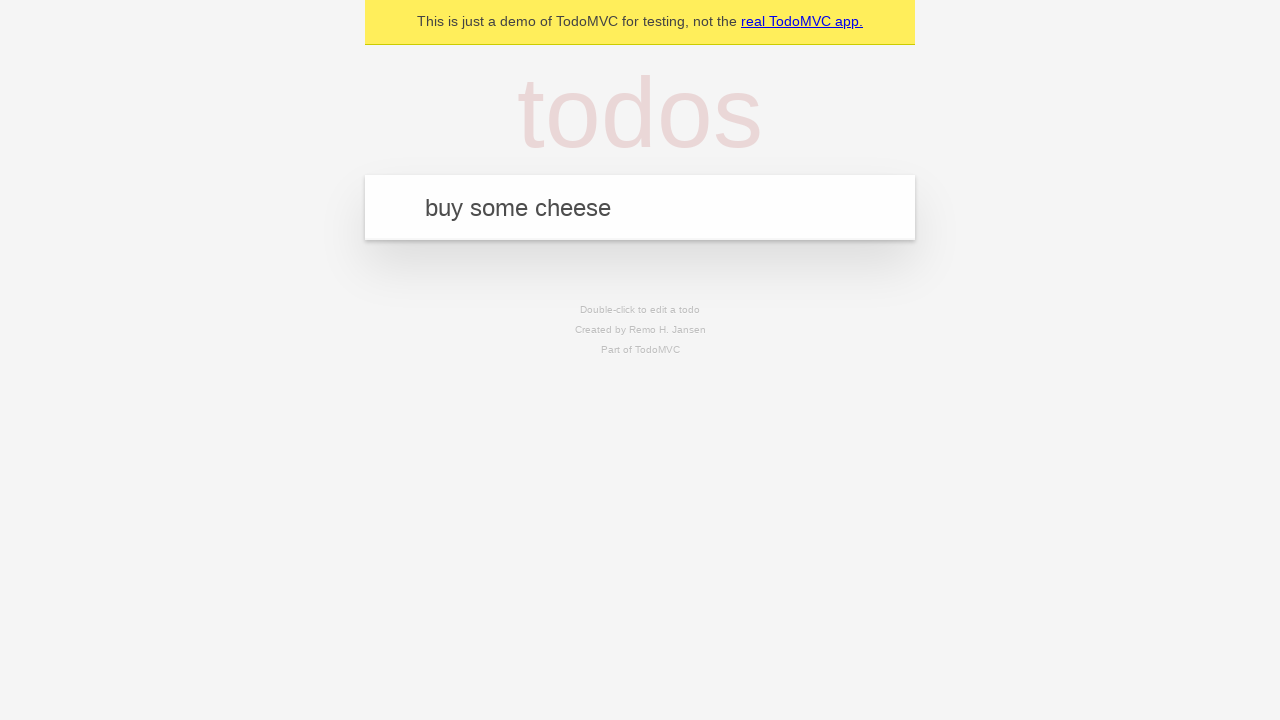

Pressed Enter to create todo 'buy some cheese' on internal:attr=[placeholder="What needs to be done?"i]
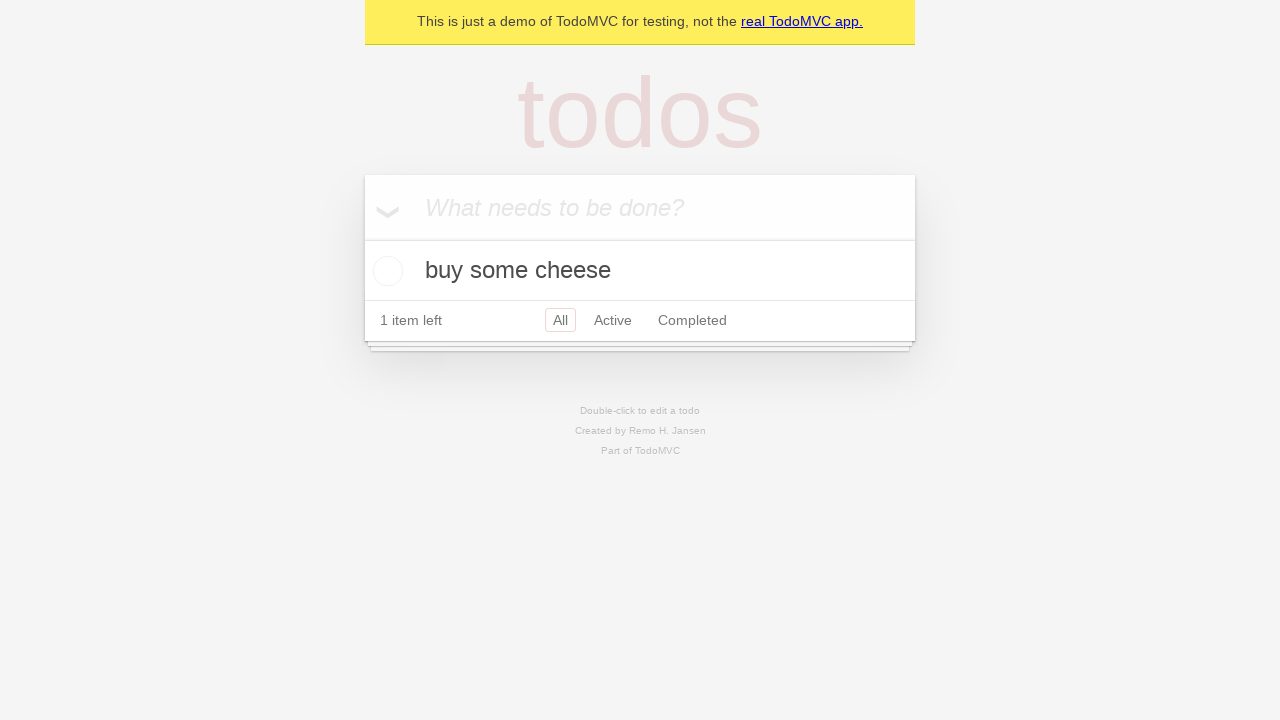

Filled todo input with 'feed the cat' on internal:attr=[placeholder="What needs to be done?"i]
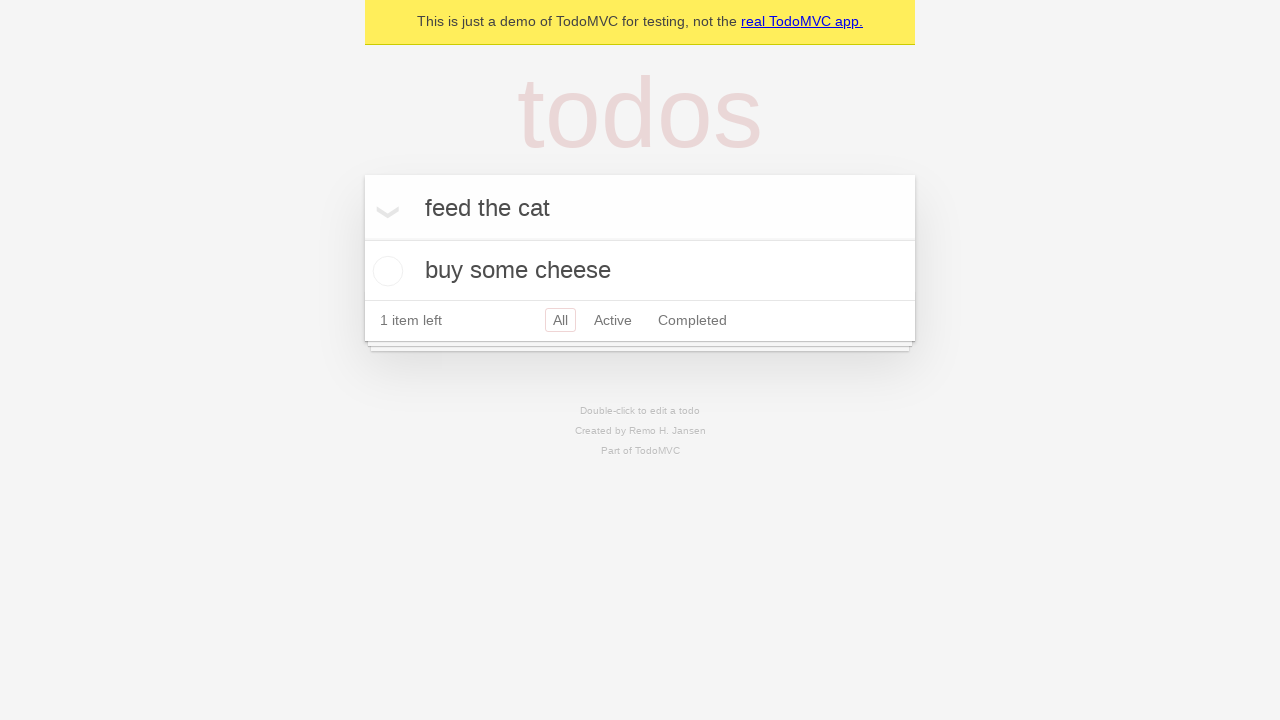

Pressed Enter to create todo 'feed the cat' on internal:attr=[placeholder="What needs to be done?"i]
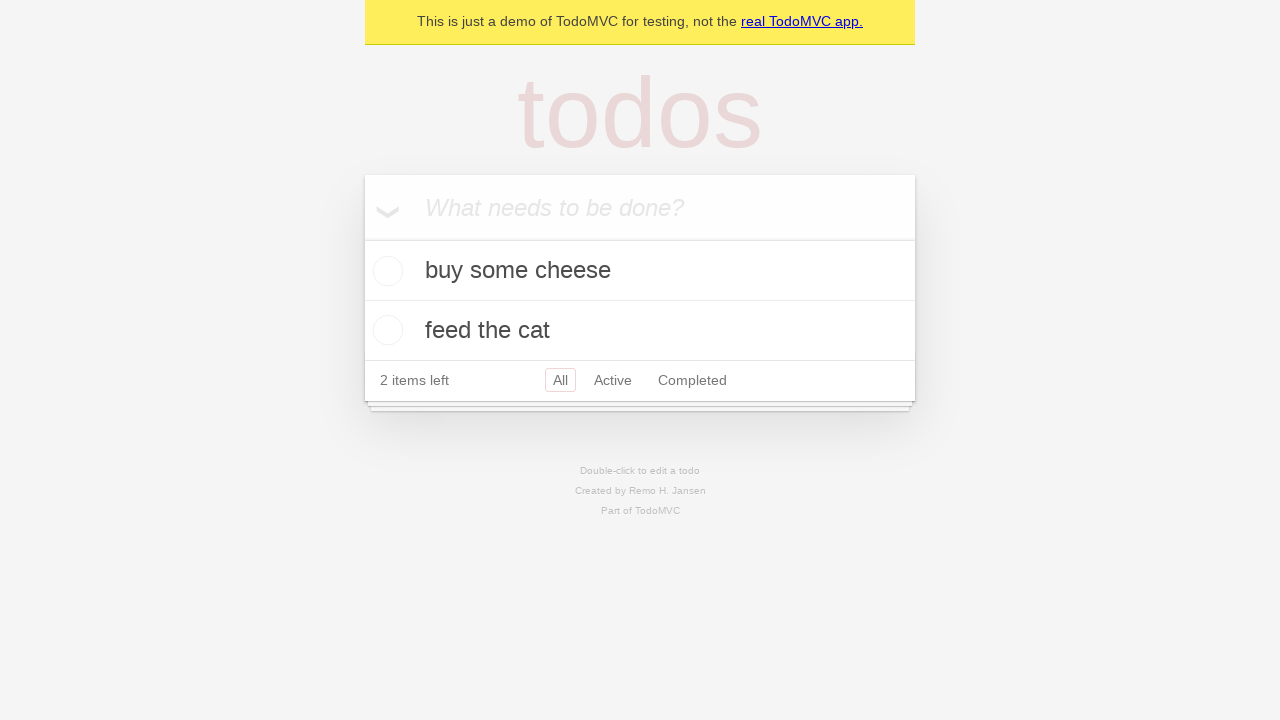

Filled todo input with 'book a doctors appointment' on internal:attr=[placeholder="What needs to be done?"i]
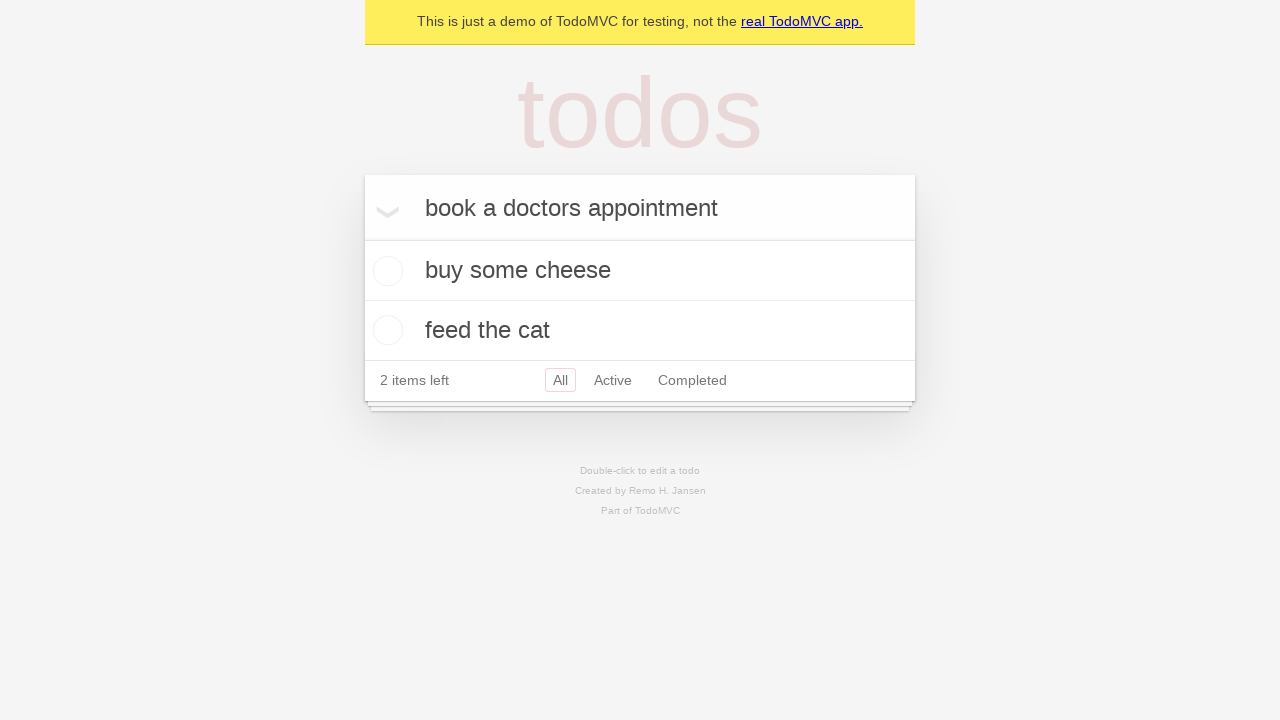

Pressed Enter to create todo 'book a doctors appointment' on internal:attr=[placeholder="What needs to be done?"i]
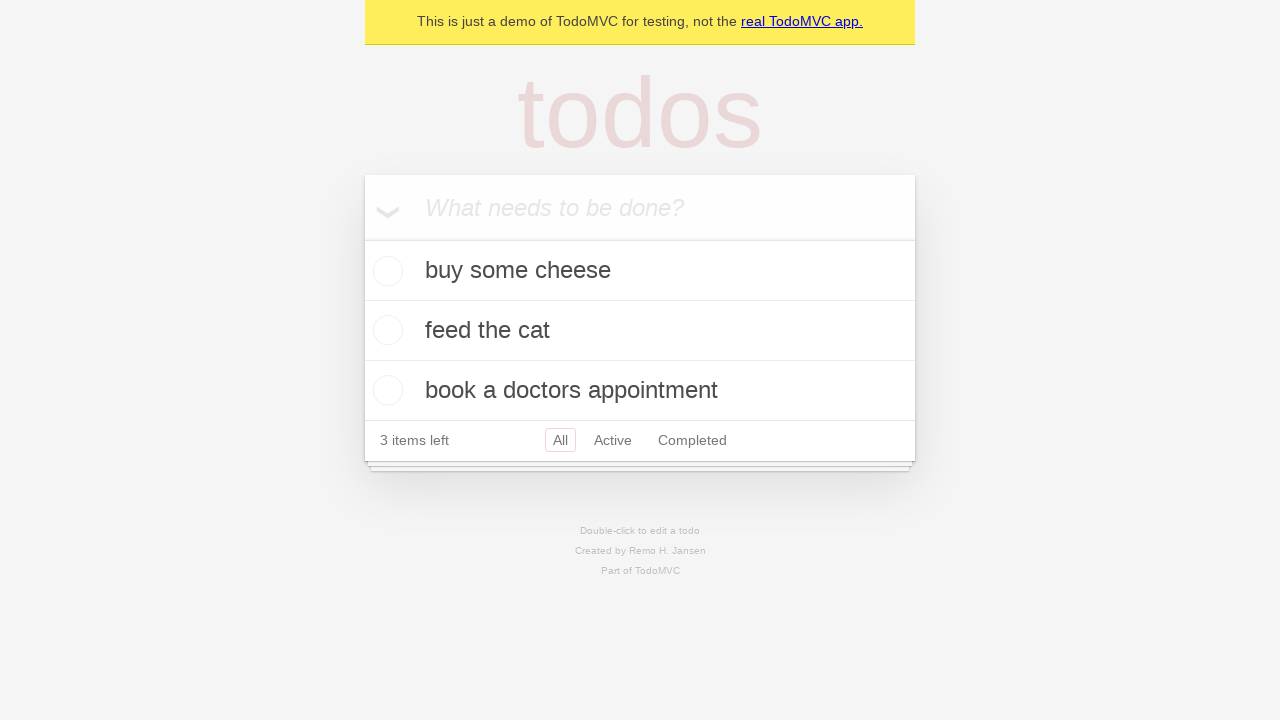

Waited for all 3 todos to be created
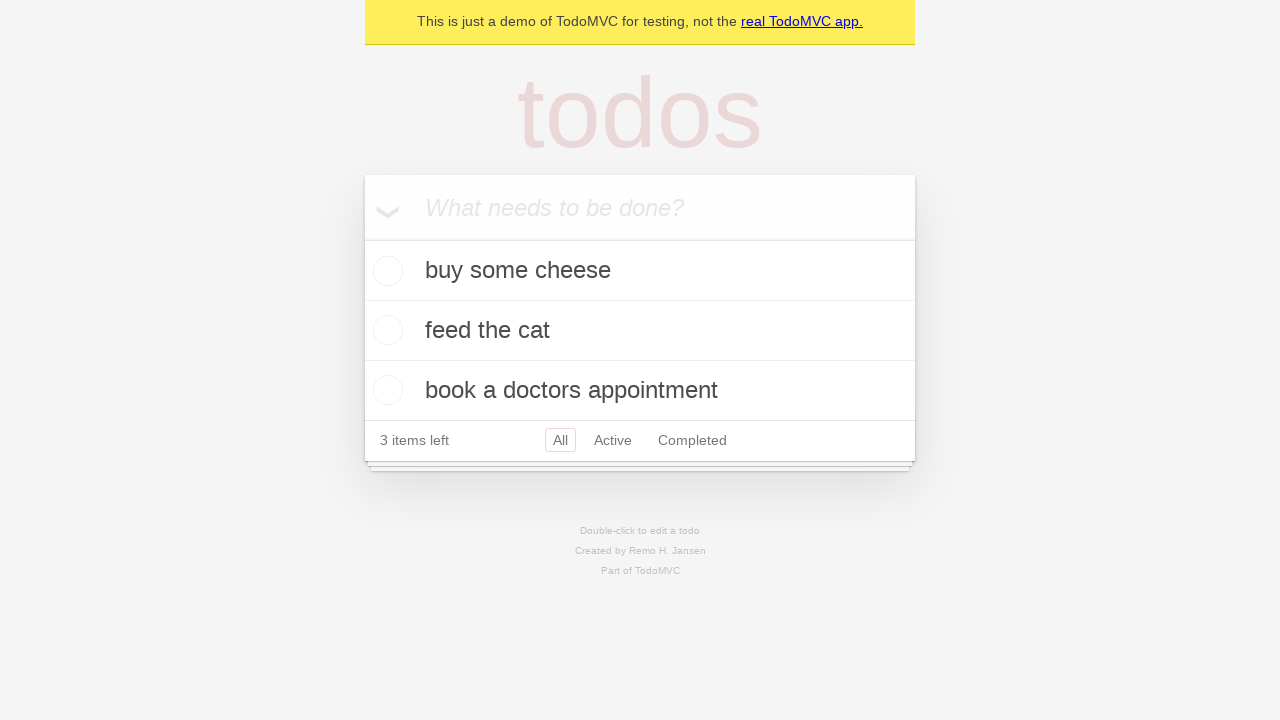

Checked the checkbox for the second todo item at (385, 330) on [data-testid='todo-item'] >> nth=1 >> internal:role=checkbox
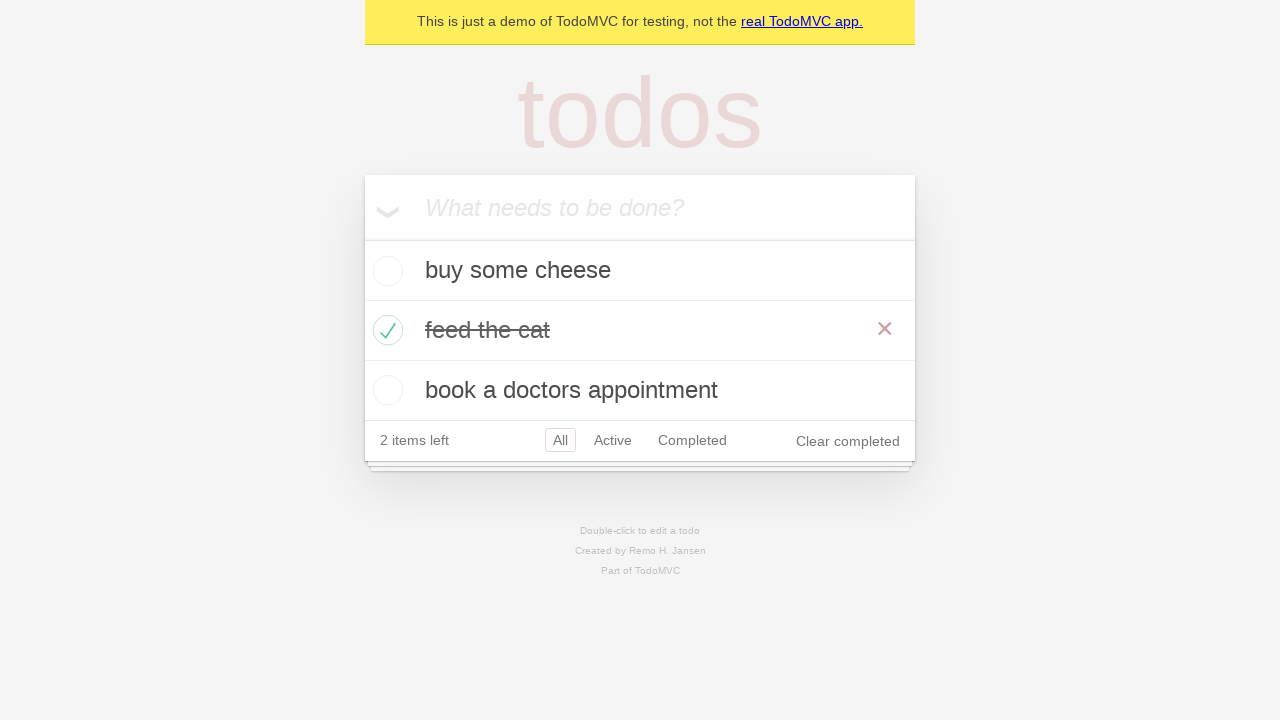

Clicked 'Active' filter to display active todos at (613, 440) on internal:role=link[name="Active"i]
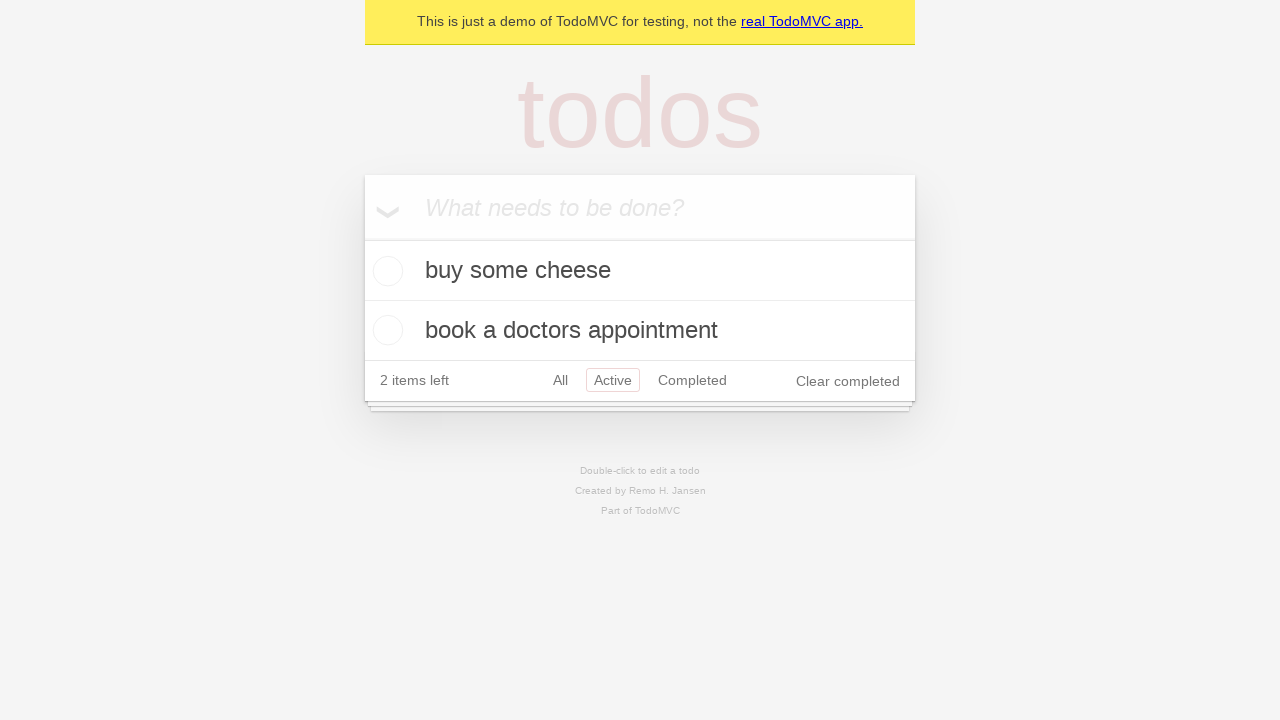

Clicked 'Completed' filter to display completed todos at (692, 380) on internal:role=link[name="Completed"i]
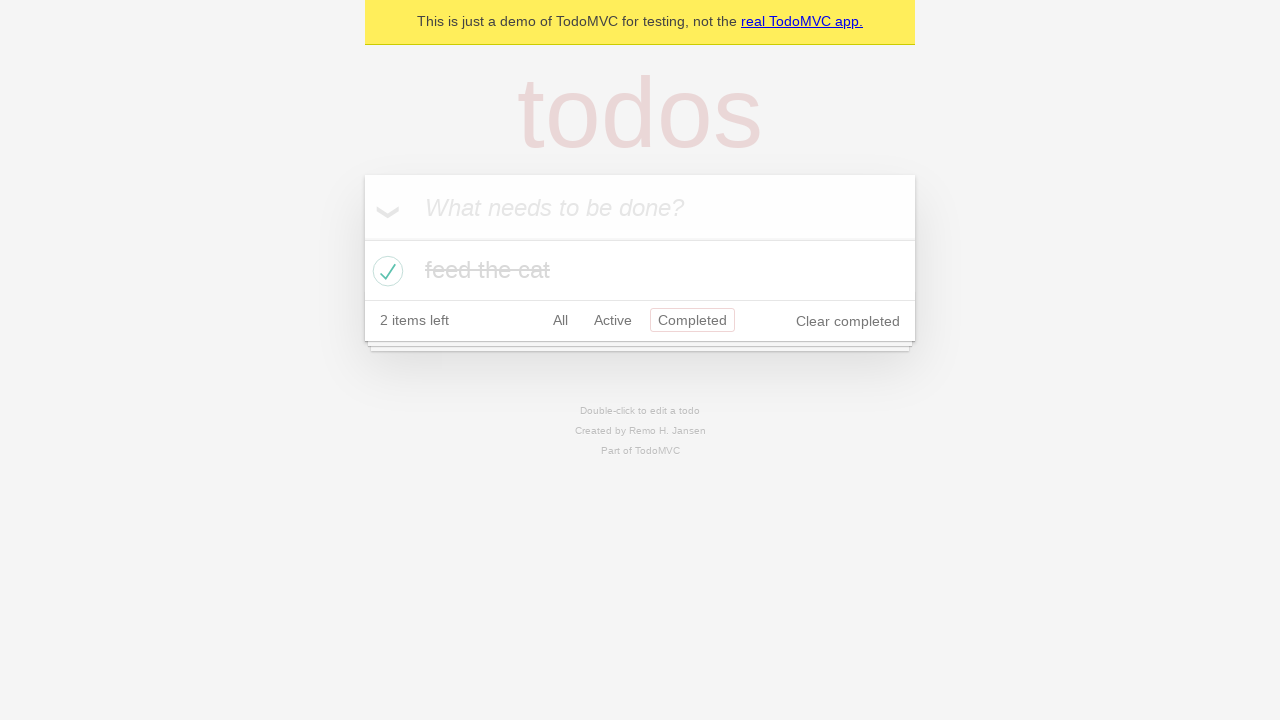

Clicked 'All' filter to display all todo items at (560, 320) on internal:role=link[name="All"i]
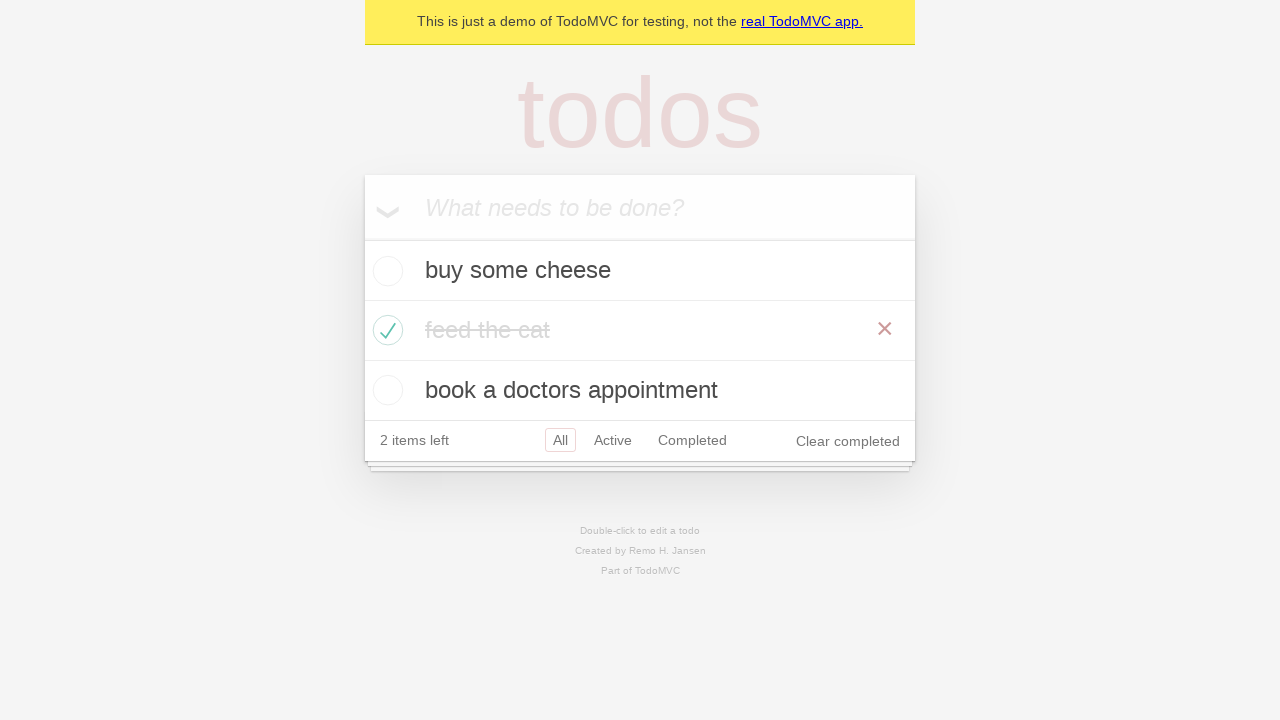

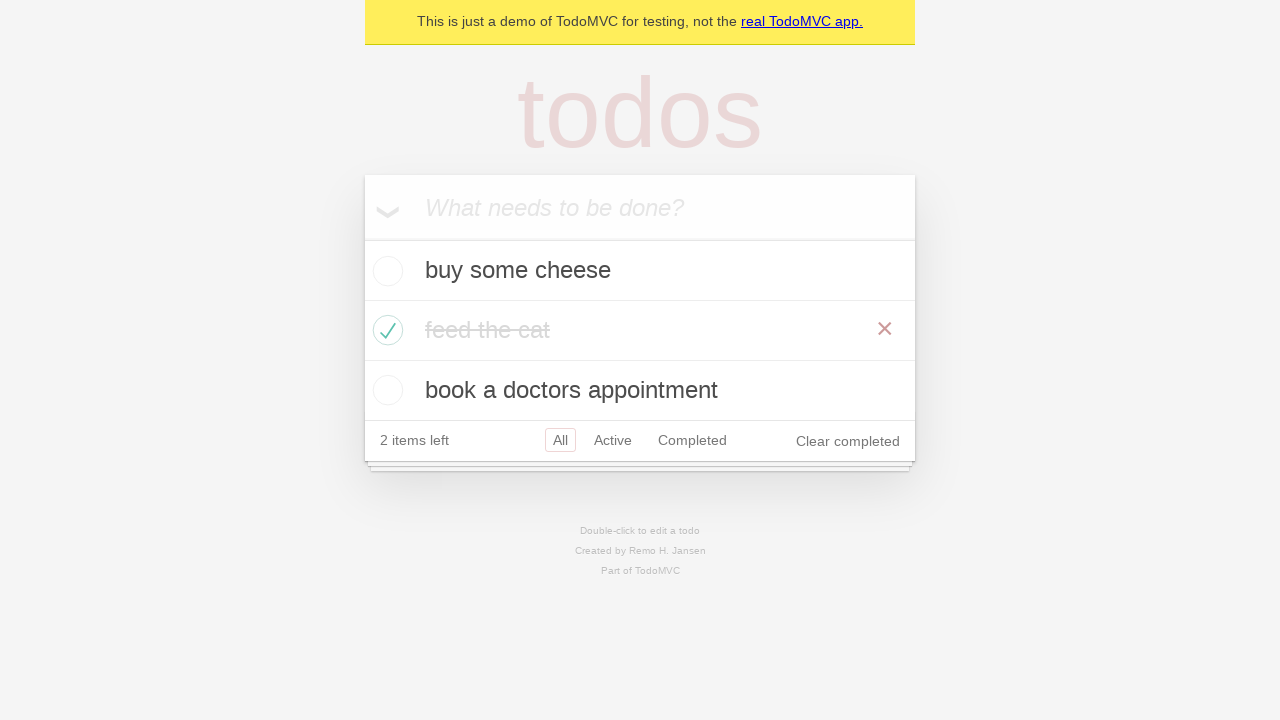